Tests JavaScript prompt alert functionality by clicking the prompt button, entering text into the alert dialog, and accepting it

Starting URL: https://demoqa.com/alerts

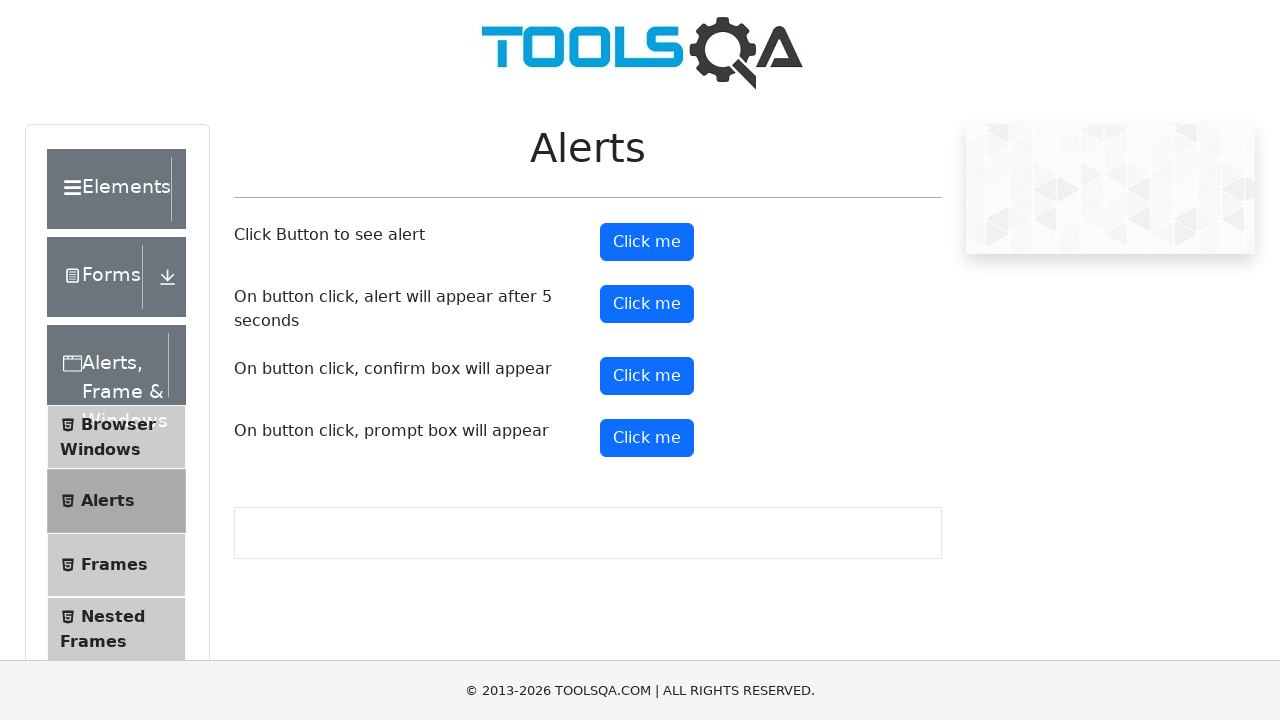

Clicked the prompt button to trigger JavaScript alert at (647, 438) on xpath=//button[@id='promtButton']
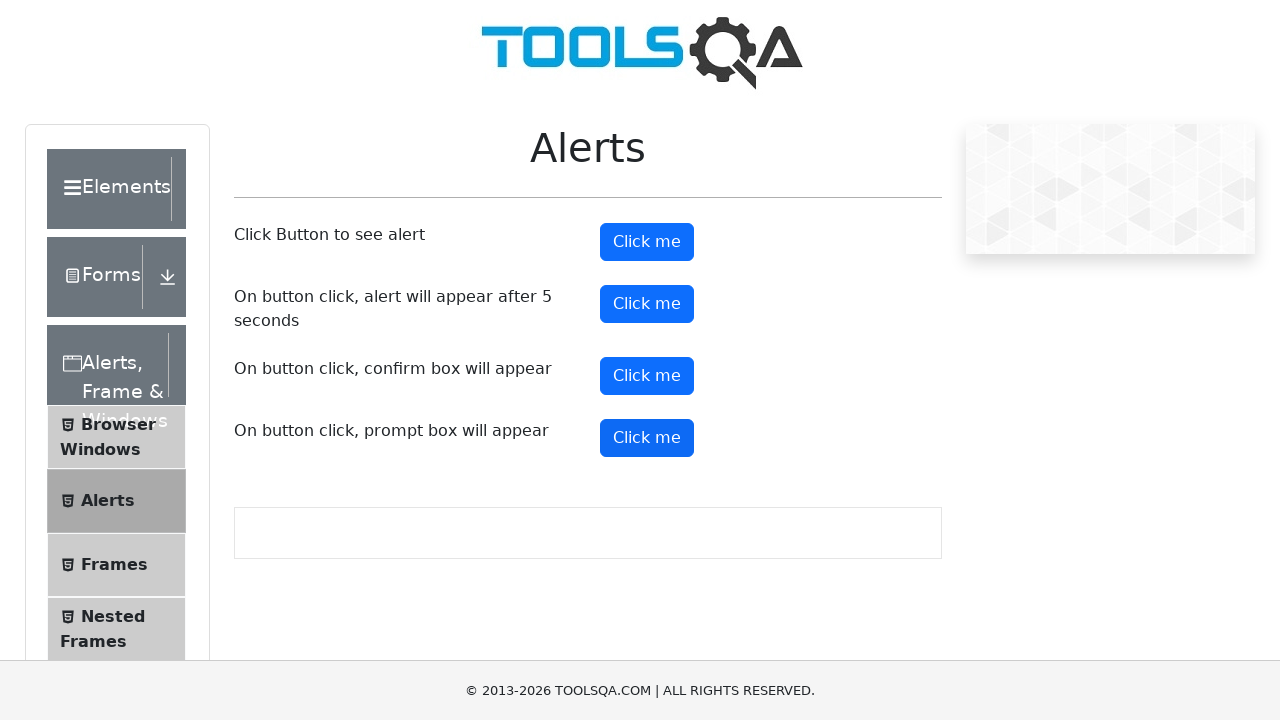

Set up dialog handler to accept prompt with 'Harideep'
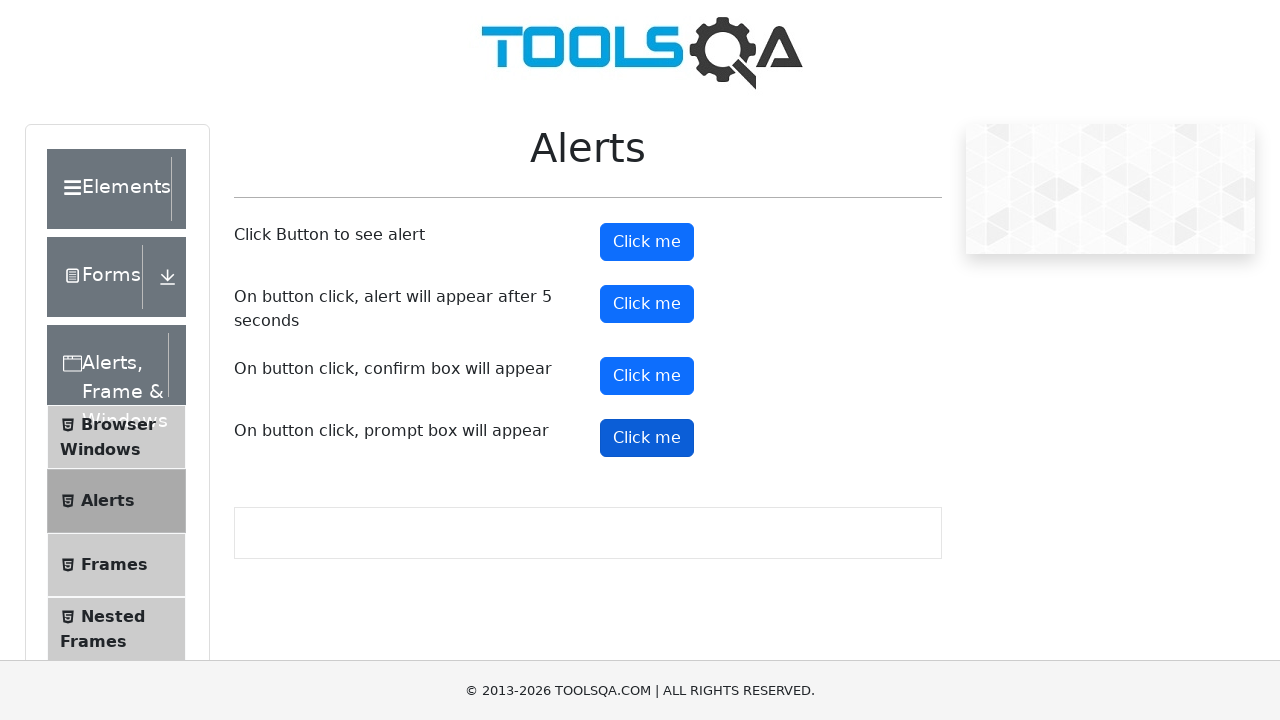

Configured one-time dialog handler for prompt
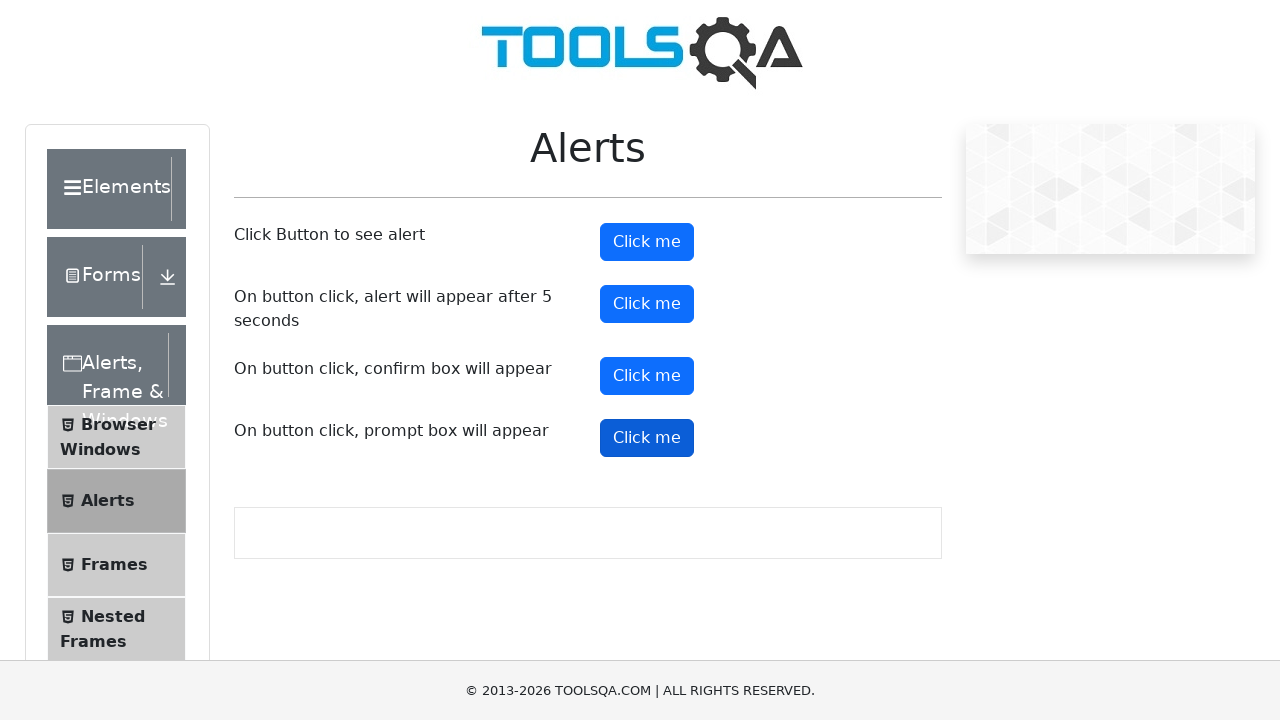

Clicked prompt button and accepted dialog with text 'Harideep' at (647, 438) on xpath=//button[@id='promtButton']
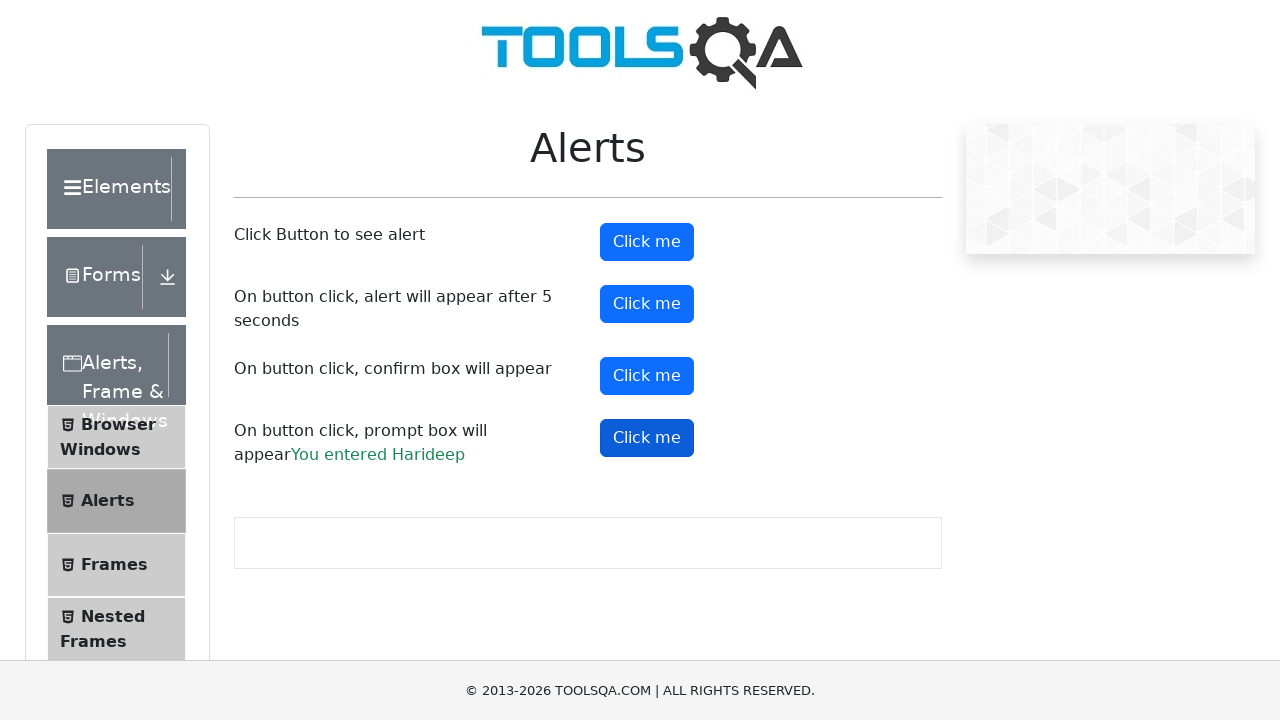

Prompt result element loaded and displayed
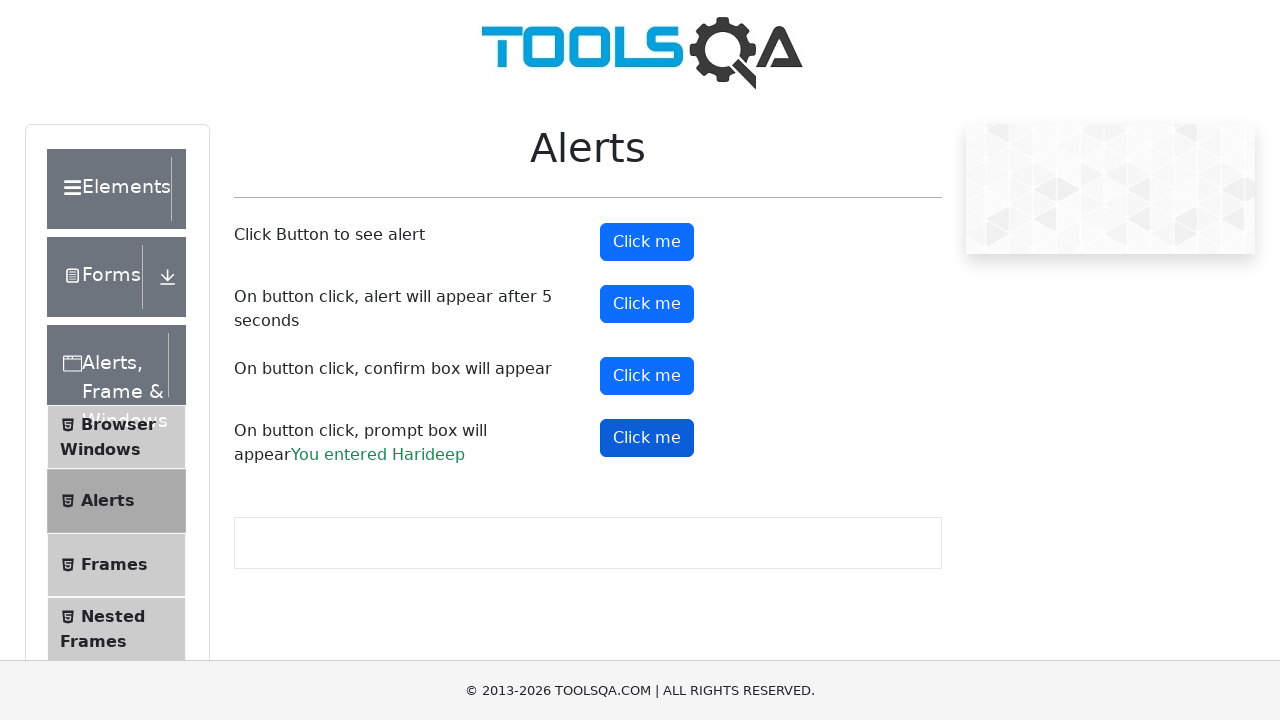

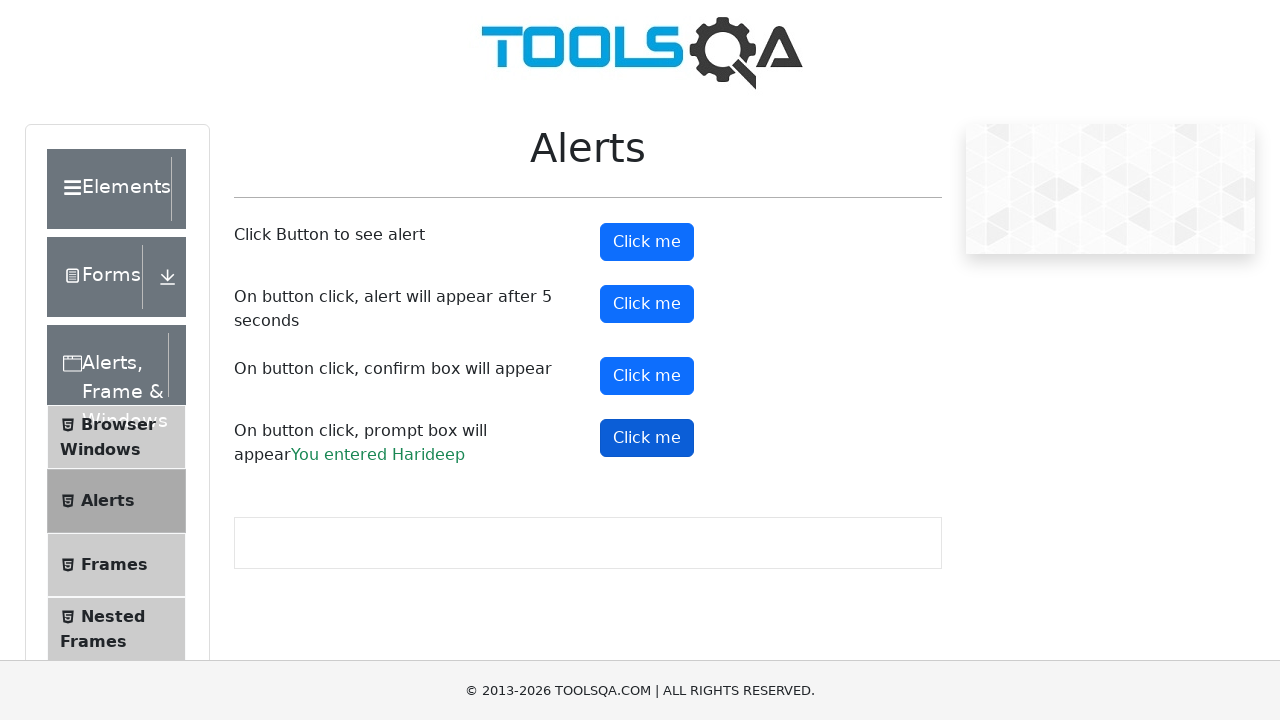